Tests the Playwright documentation site by verifying the homepage title contains "Playwright", then clicking on a navigation link and verifying it navigates to the Installation page.

Starting URL: https://playwright.dev

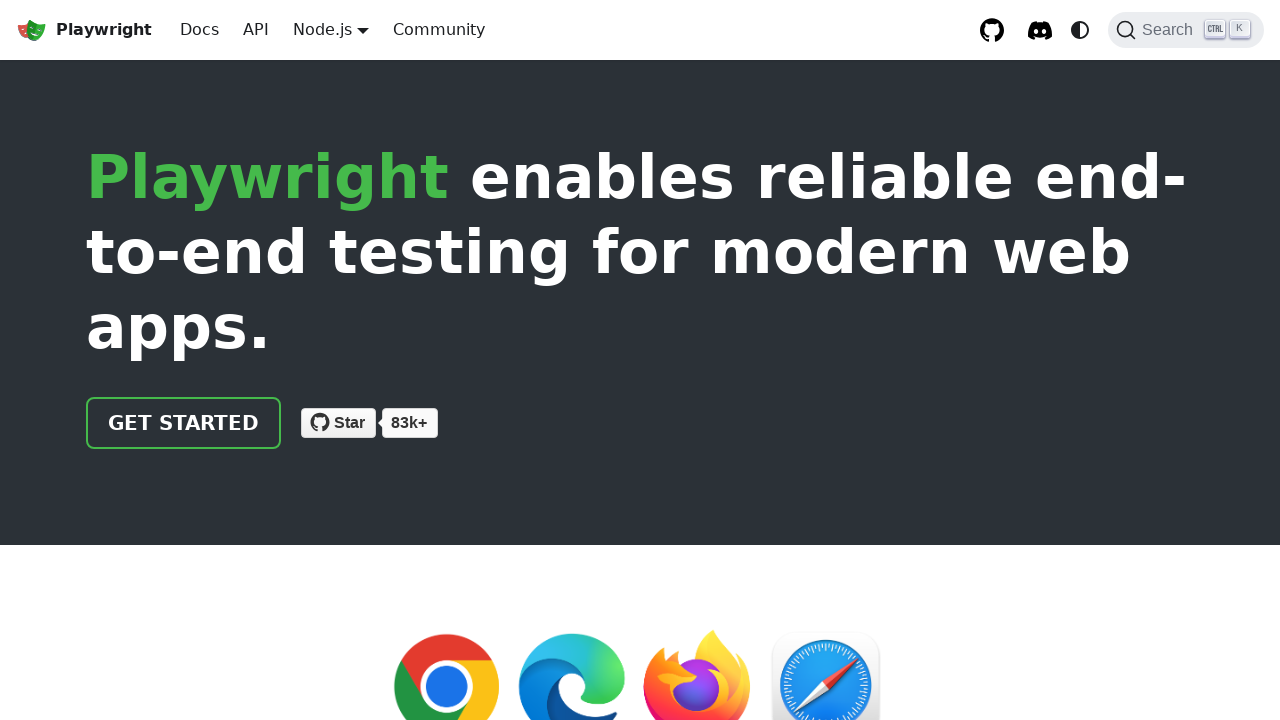

Verified homepage title contains 'Playwright'
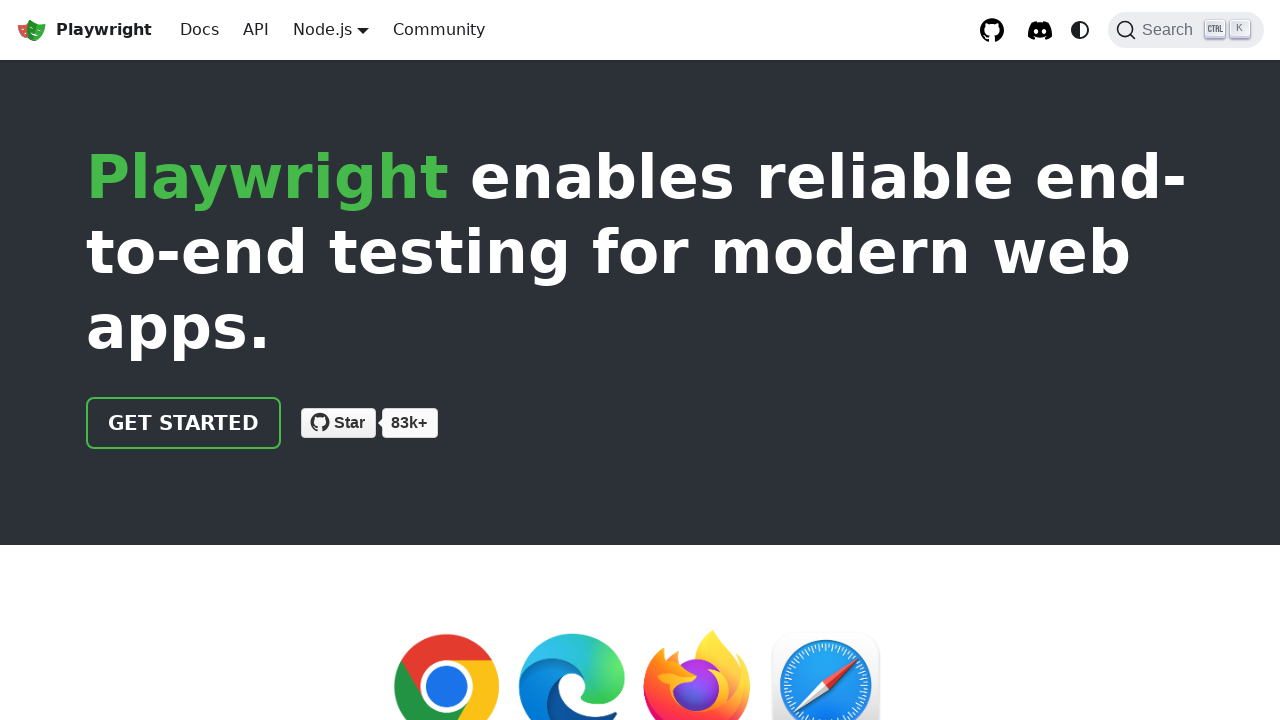

Clicked on navigation link to Installation page at (184, 423) on xpath=//html/body/div/div[2]/header/div/div/a
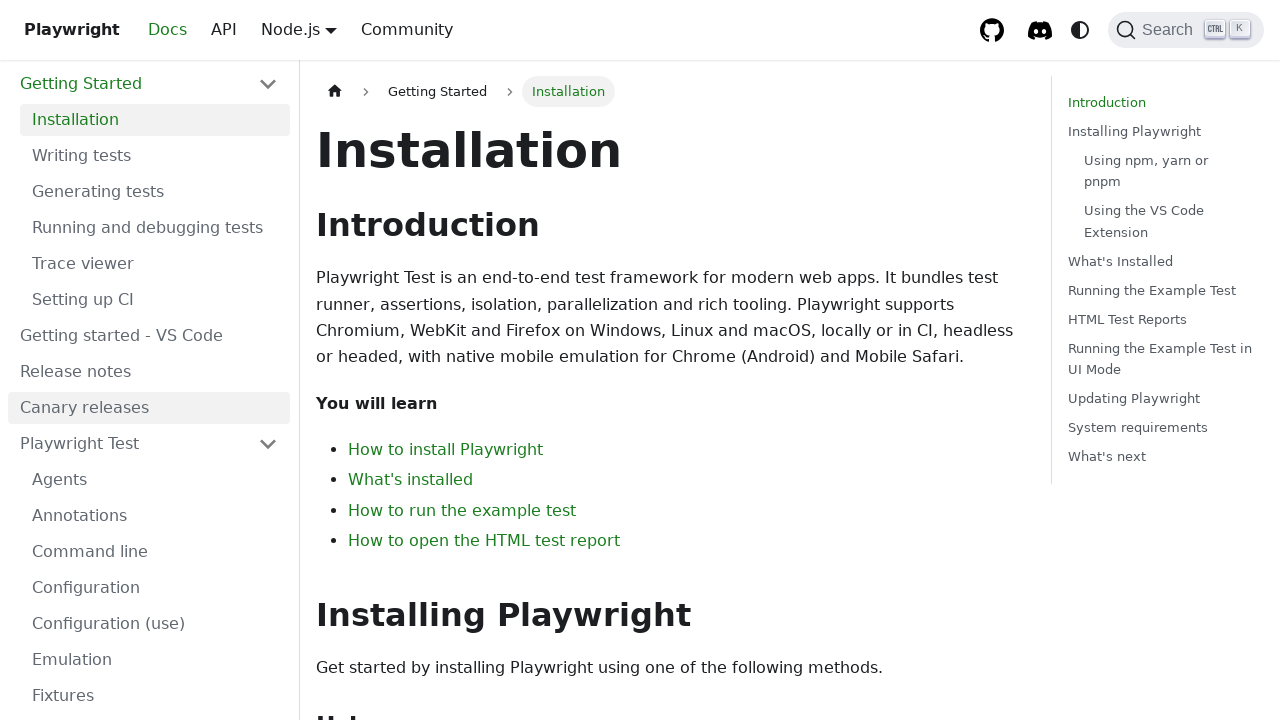

Verified navigation to Installation page by checking title
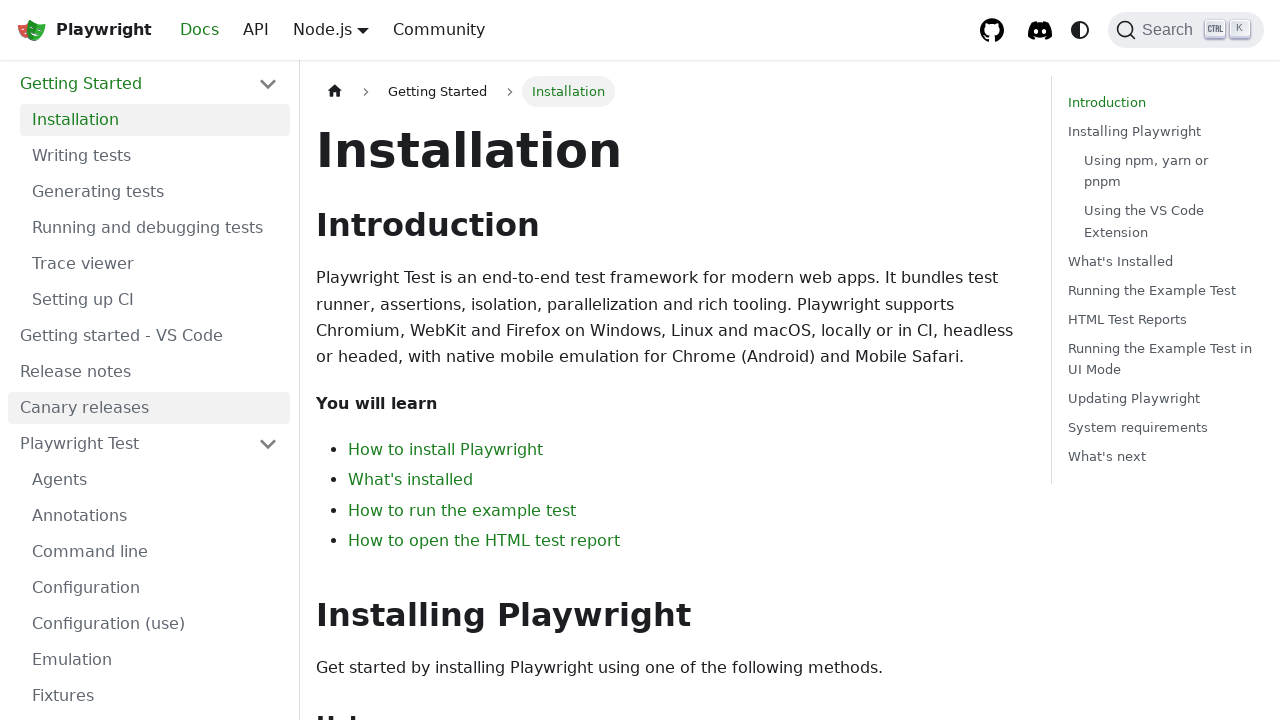

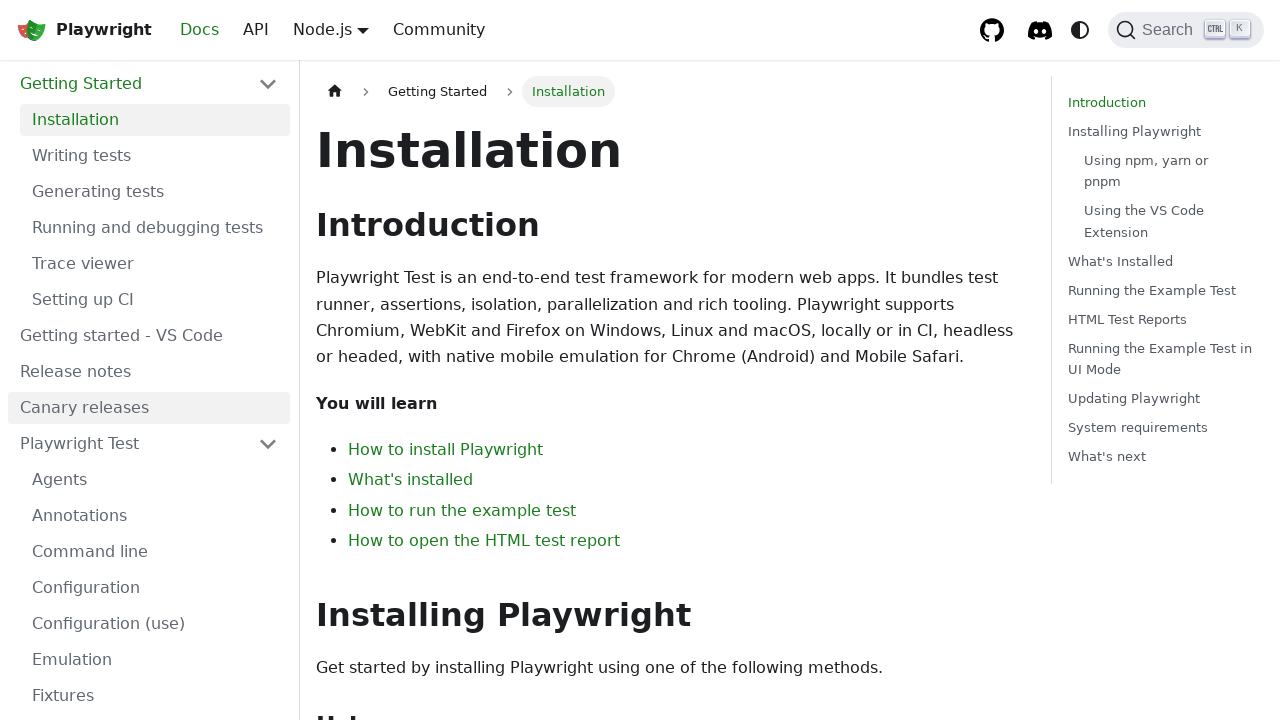